Tests auto-suggest dropdown functionality by typing a partial country name and selecting the matching option "India" from the suggestion list.

Starting URL: https://rahulshettyacademy.com/dropdownsPractise/

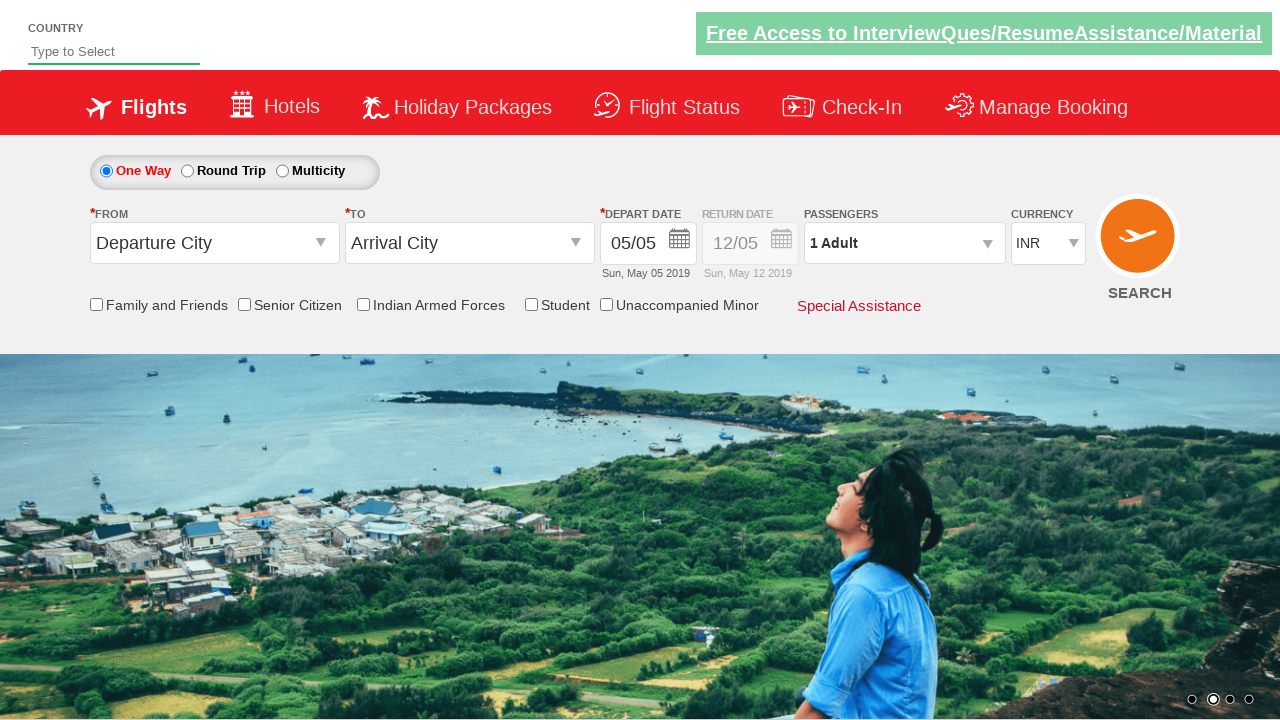

Filled auto-suggest field with 'ind' on #autosuggest
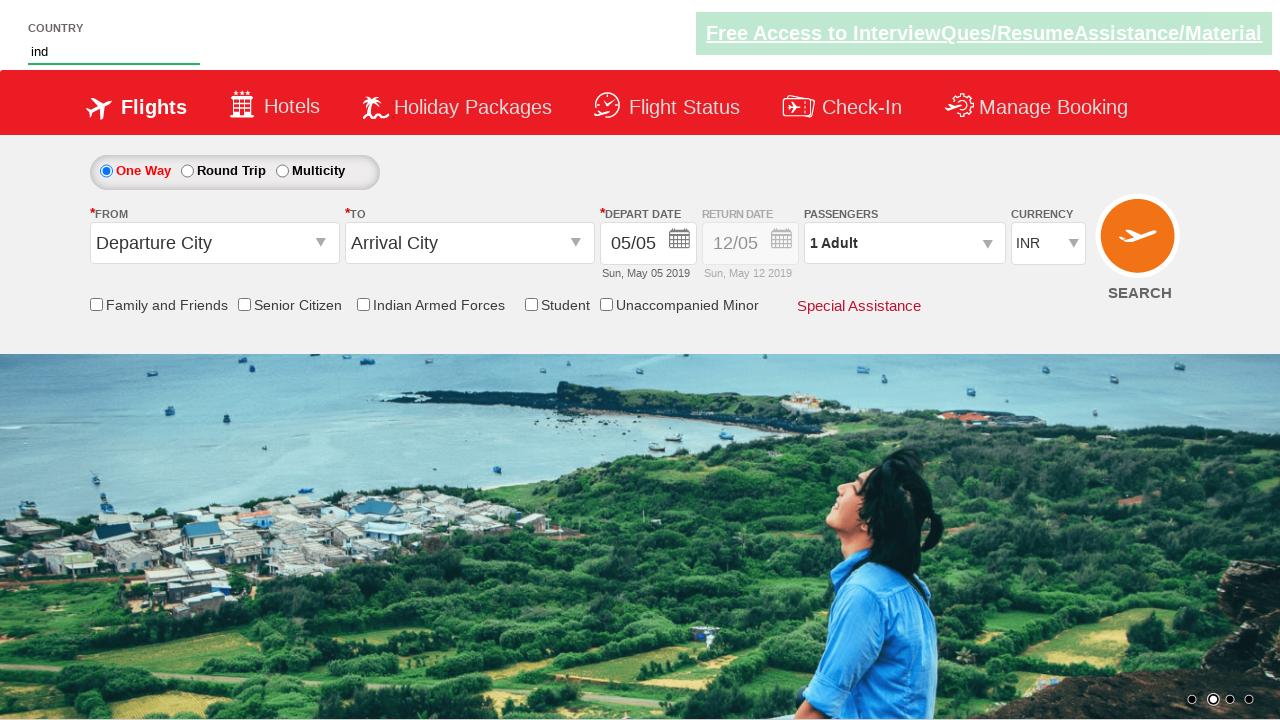

Auto-suggest dropdown appeared with suggestions
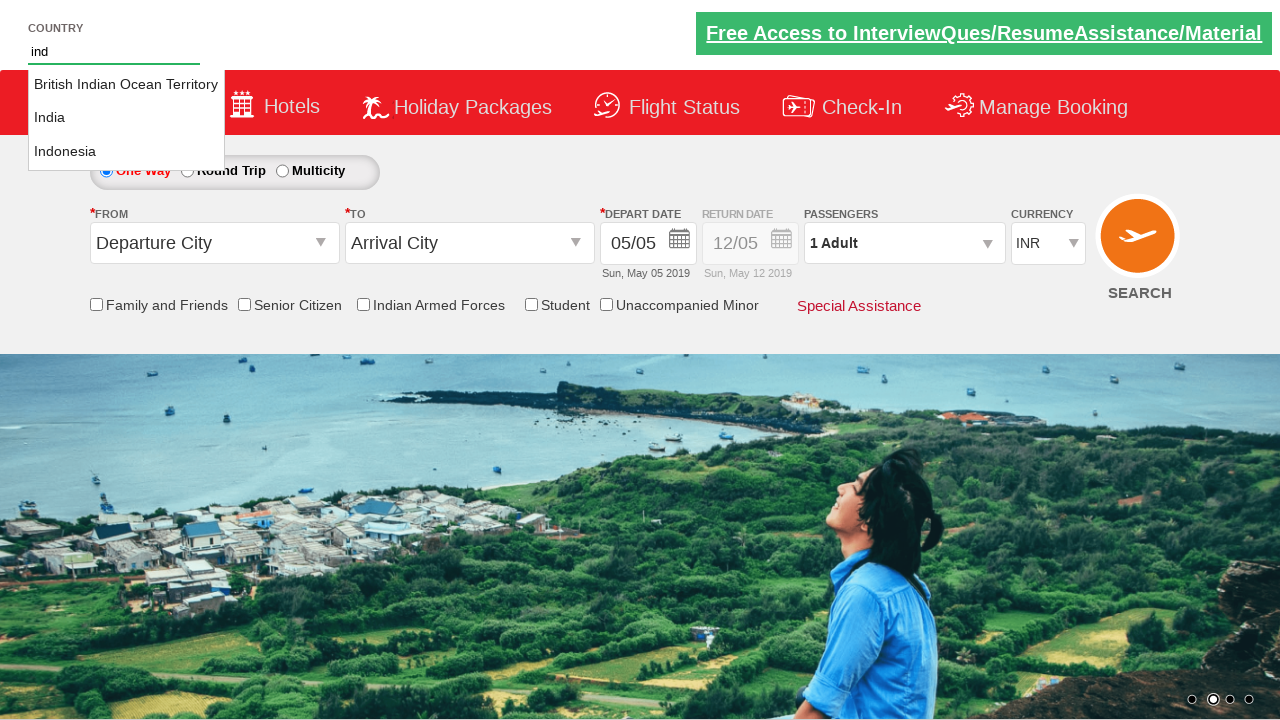

Clicked 'India' option from the auto-suggest dropdown at (126, 118) on li.ui-menu-item a >> nth=1
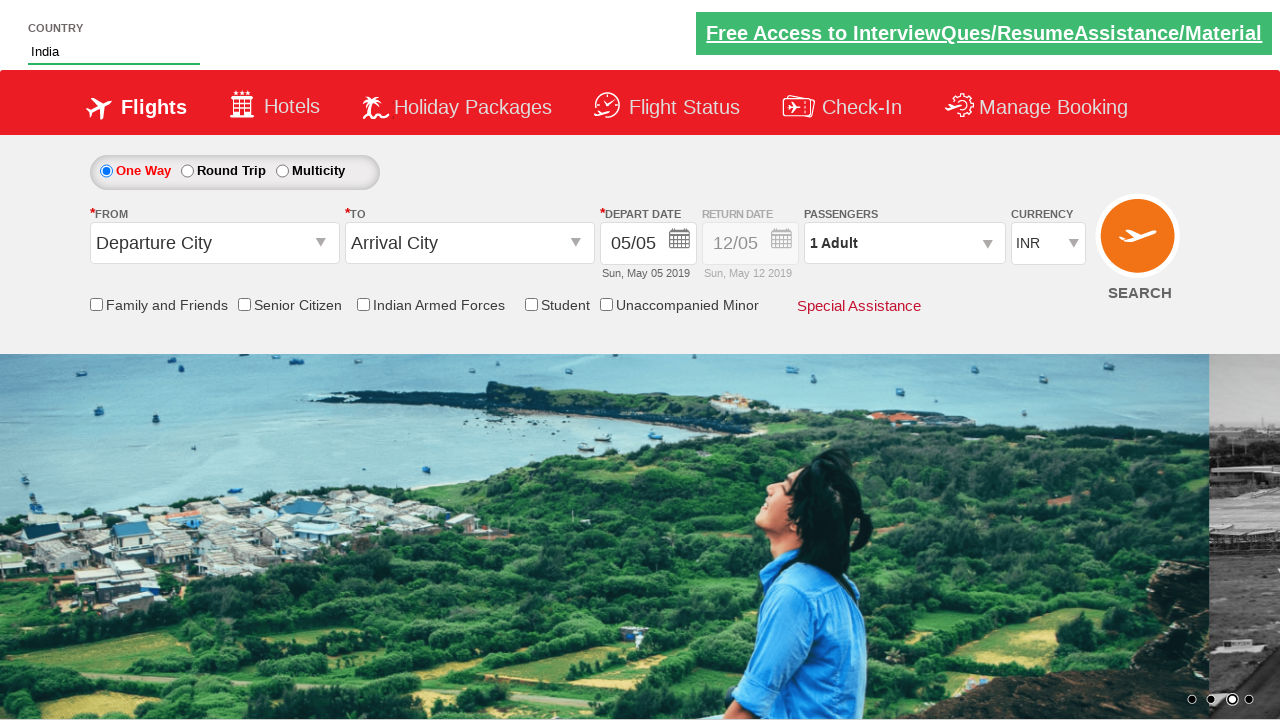

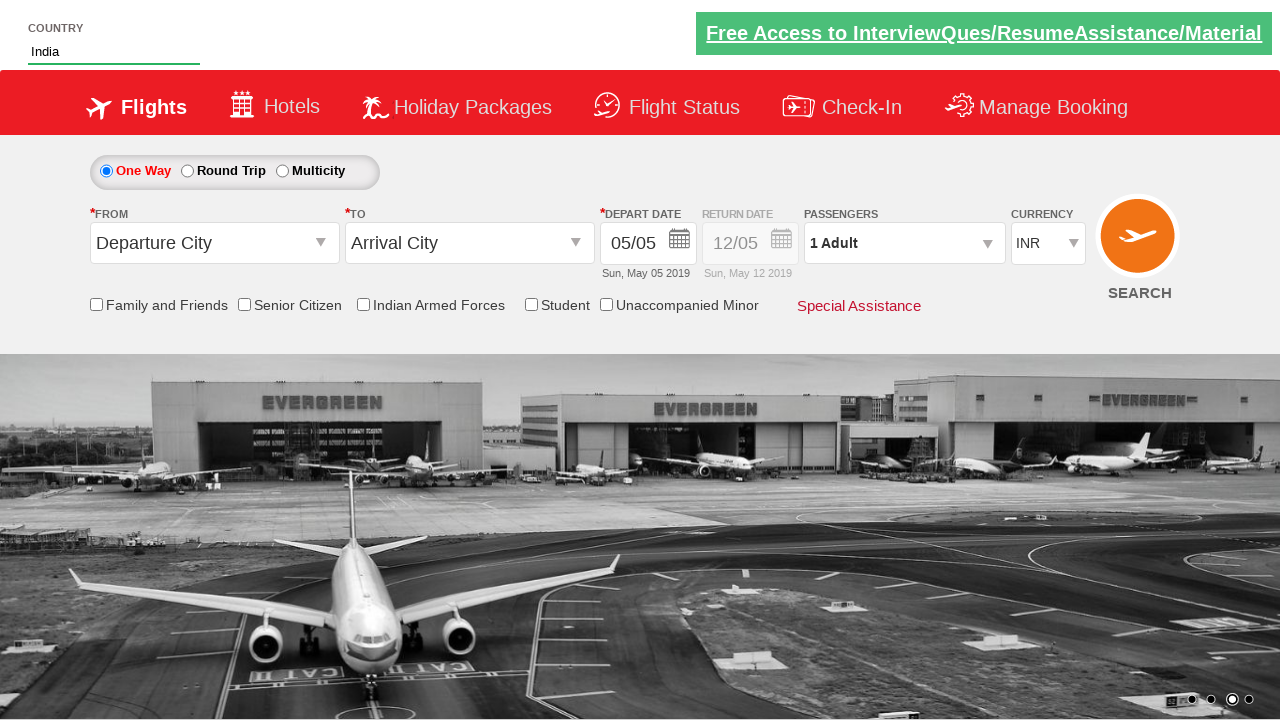